Tests JavaScript alert prompt functionality by triggering a prompt dialog, entering text, and accepting it

Starting URL: https://the-internet.herokuapp.com/javascript_alerts

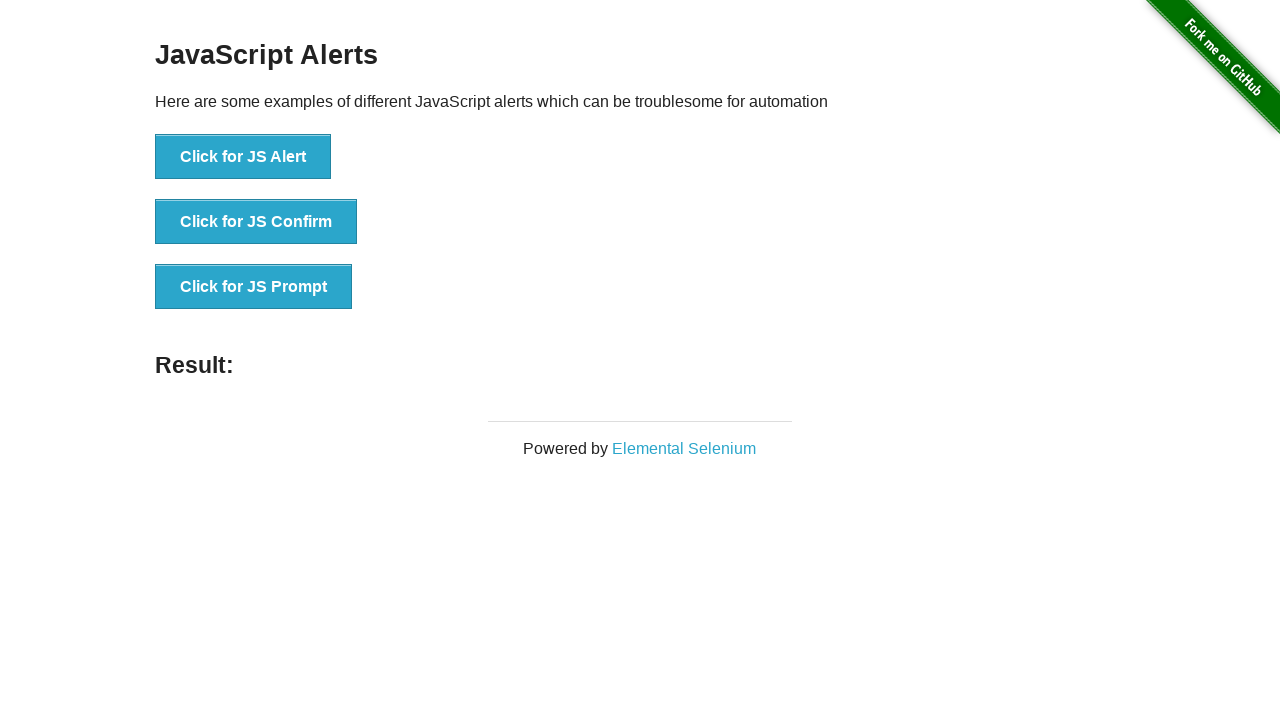

Clicked 'Click for JS Prompt' button to trigger dialog at (254, 287) on xpath=//button[normalize-space()='Click for JS Prompt']
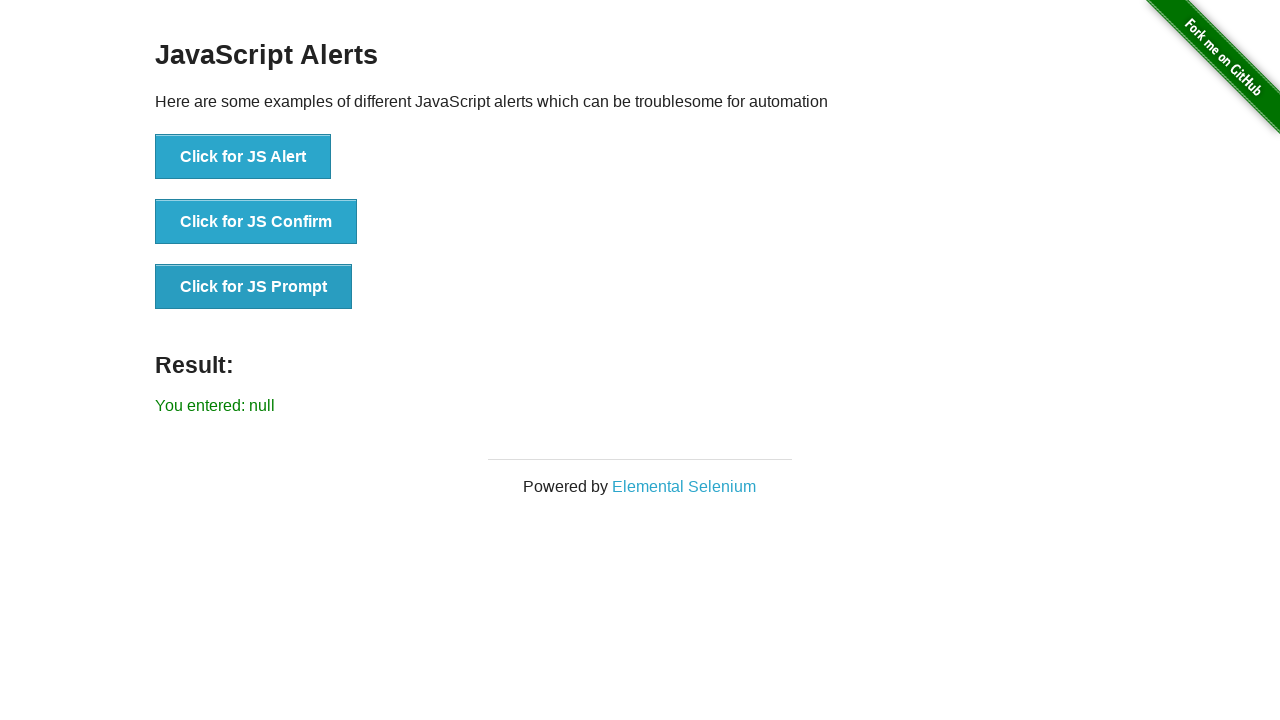

Set up dialog handler to accept prompt with text 'Hello'
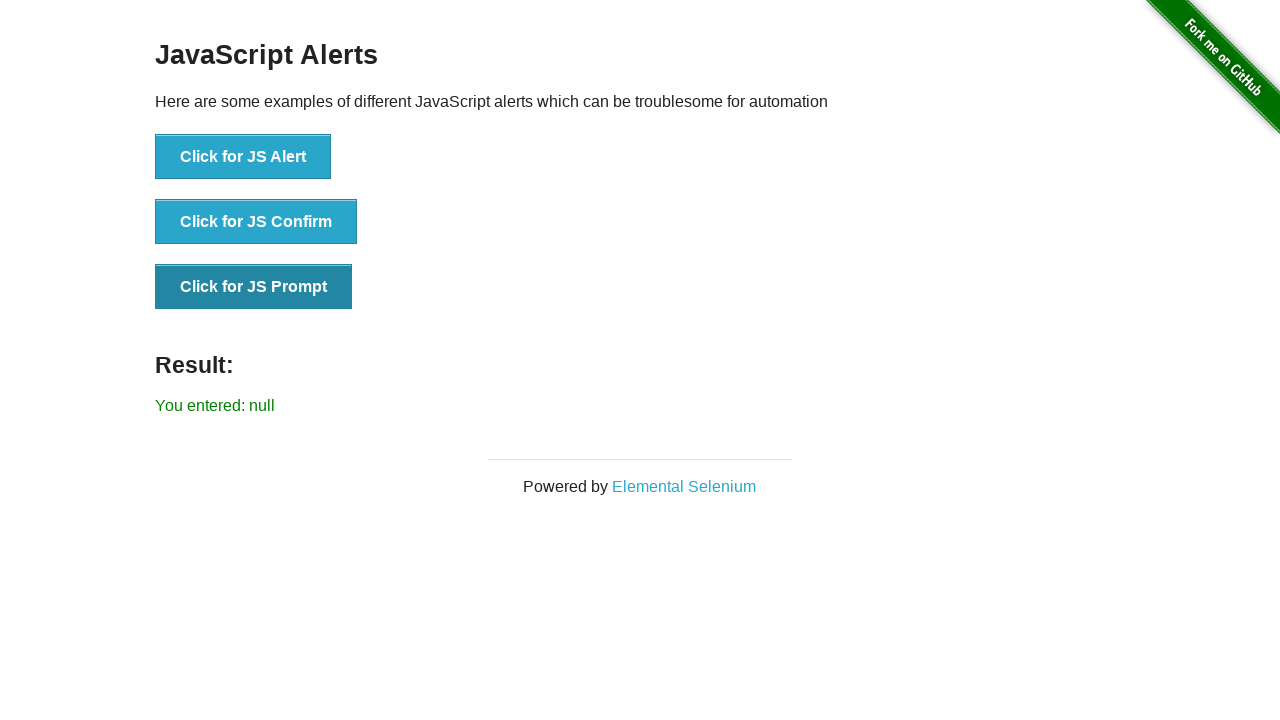

Clicked 'Click for JS Prompt' button again to trigger the dialog at (254, 287) on xpath=//button[normalize-space()='Click for JS Prompt']
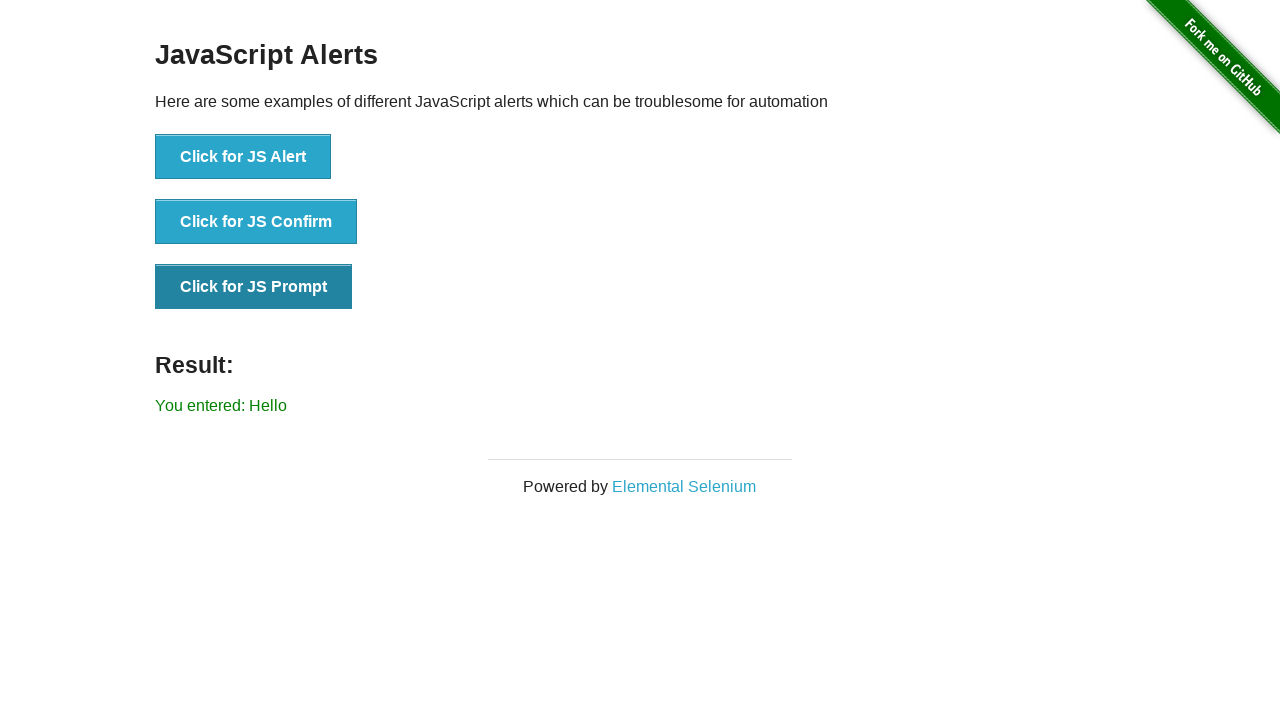

Verified that the result text 'You entered: Hello' appeared on the page
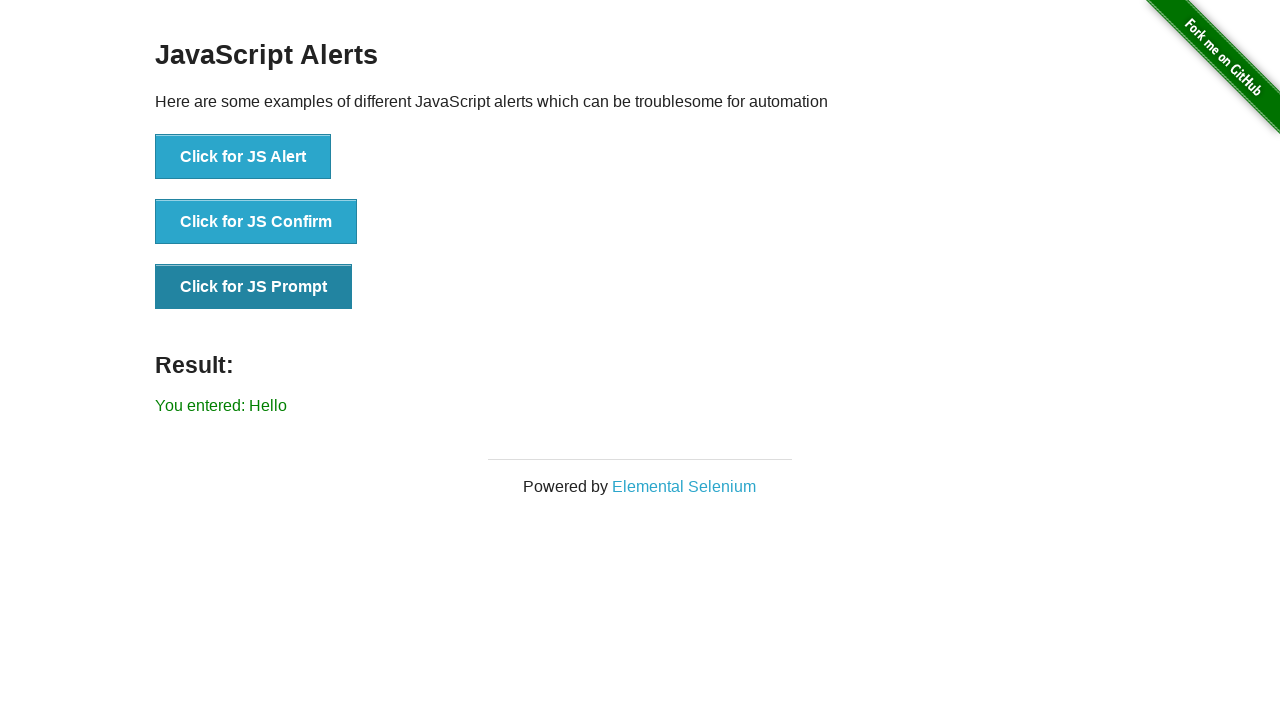

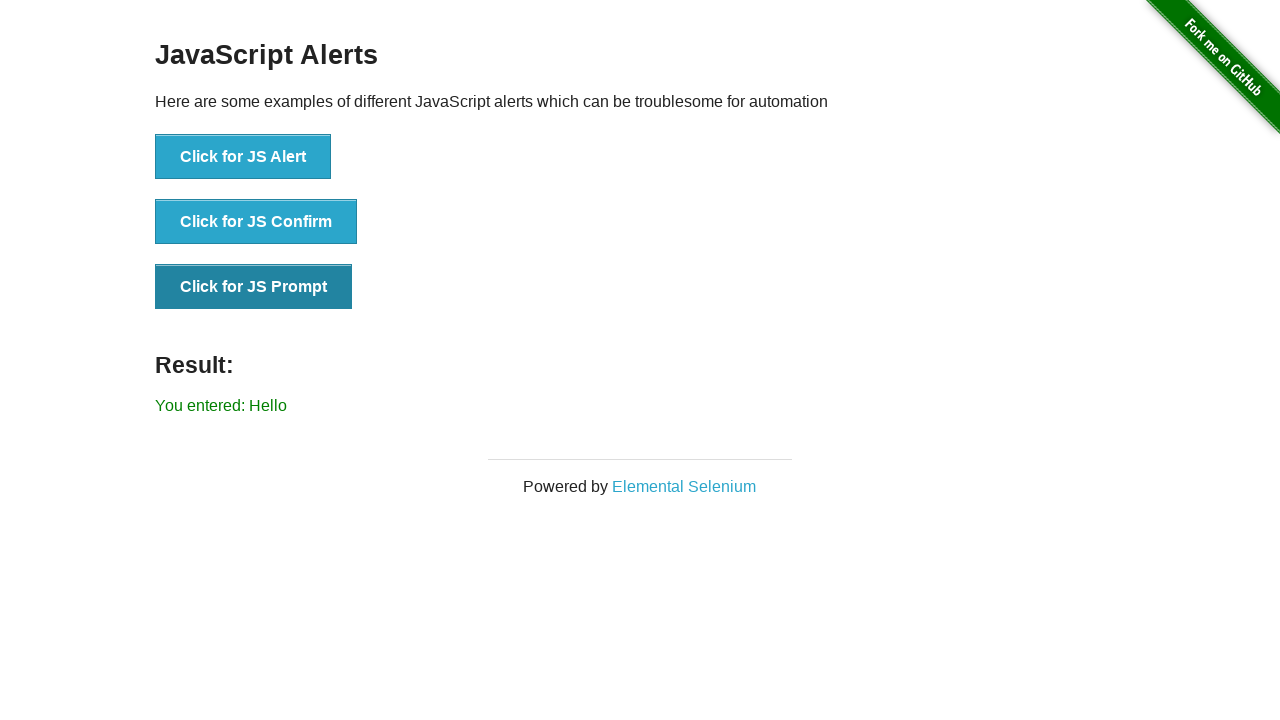